Tests getting attribute values from elements and navigating to the URL from the href attribute

Starting URL: https://commitquality.com/practice-general-components

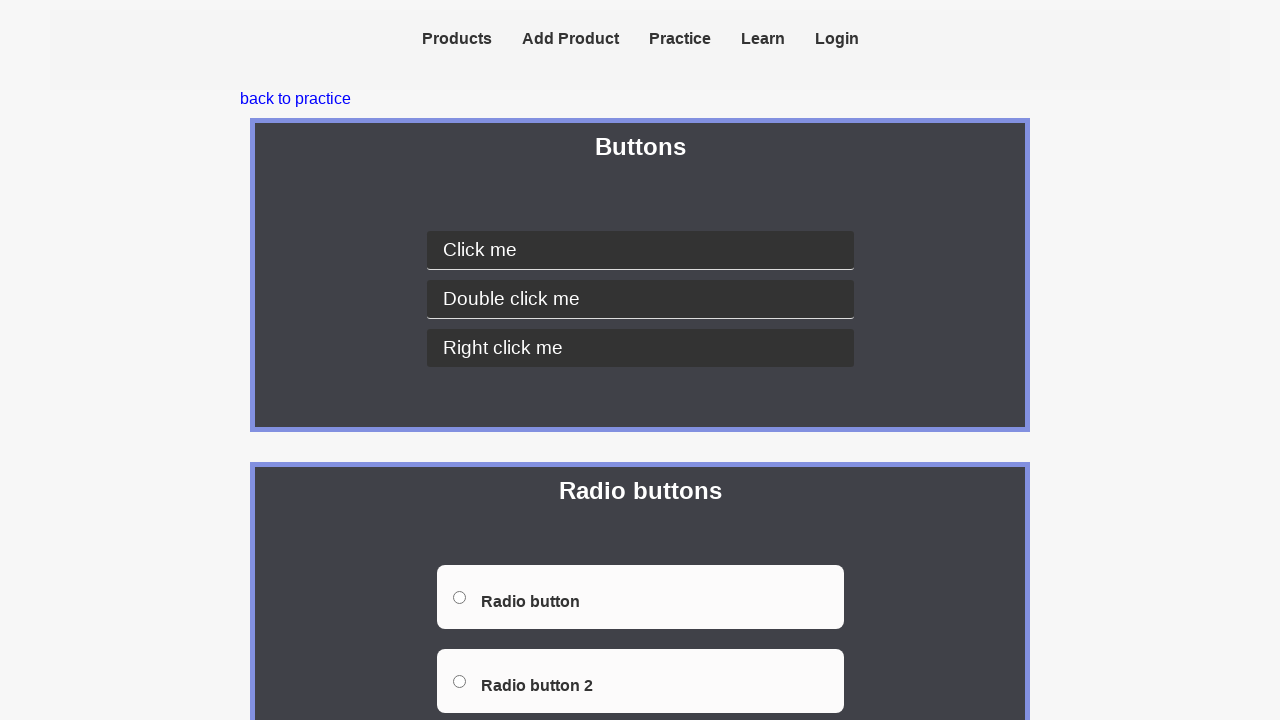

Retrieved href attribute value from link element
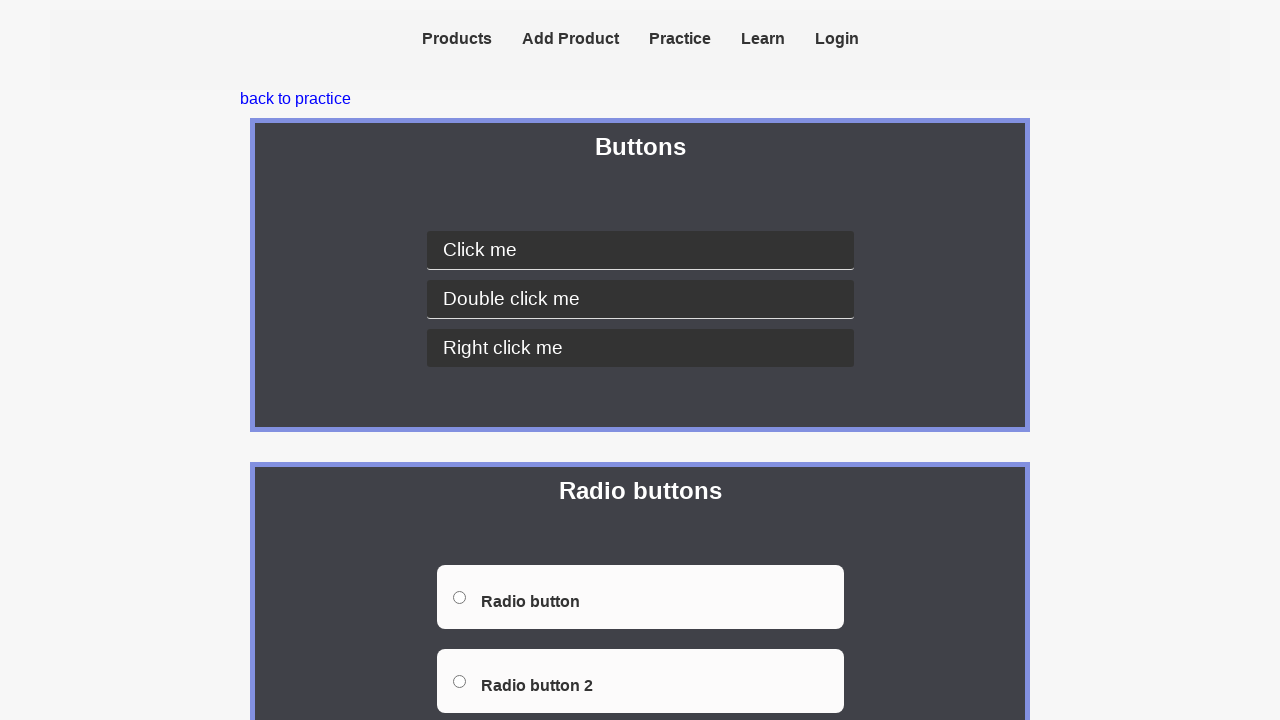

Printed attribute value: https://www.youtube.com/@commitquality
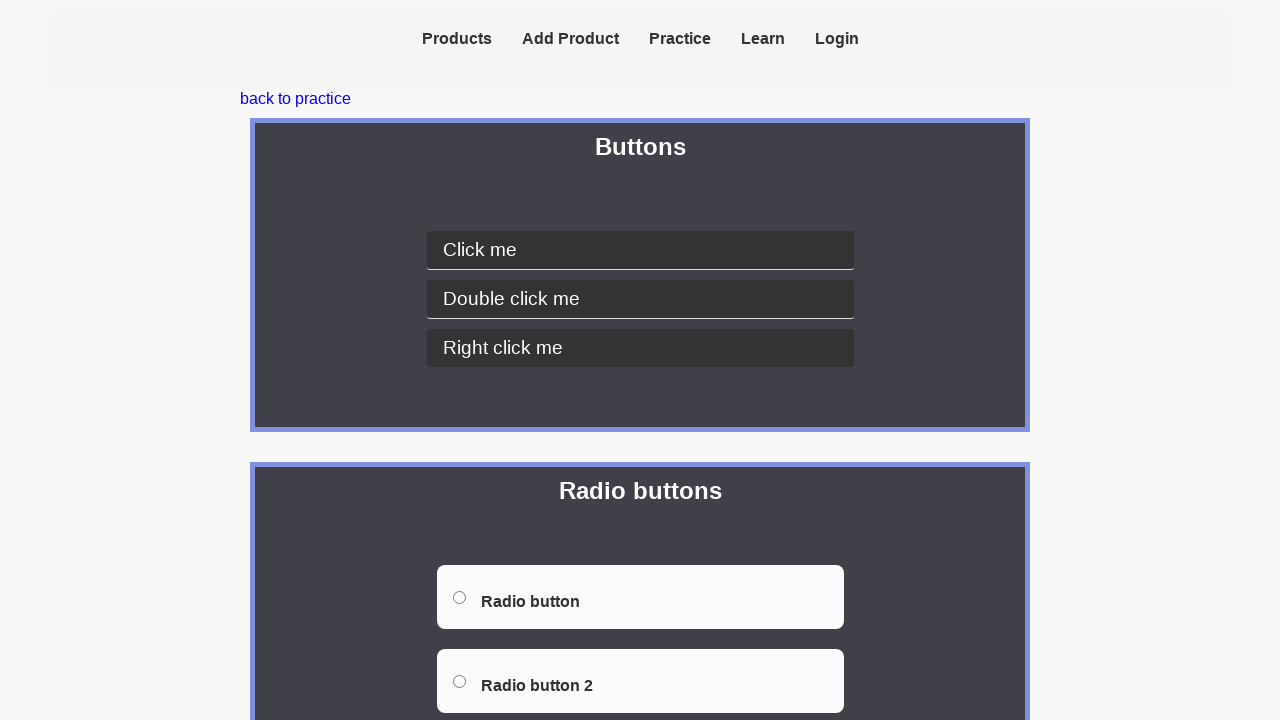

Navigated to URL from href attribute: https://www.youtube.com/@commitquality
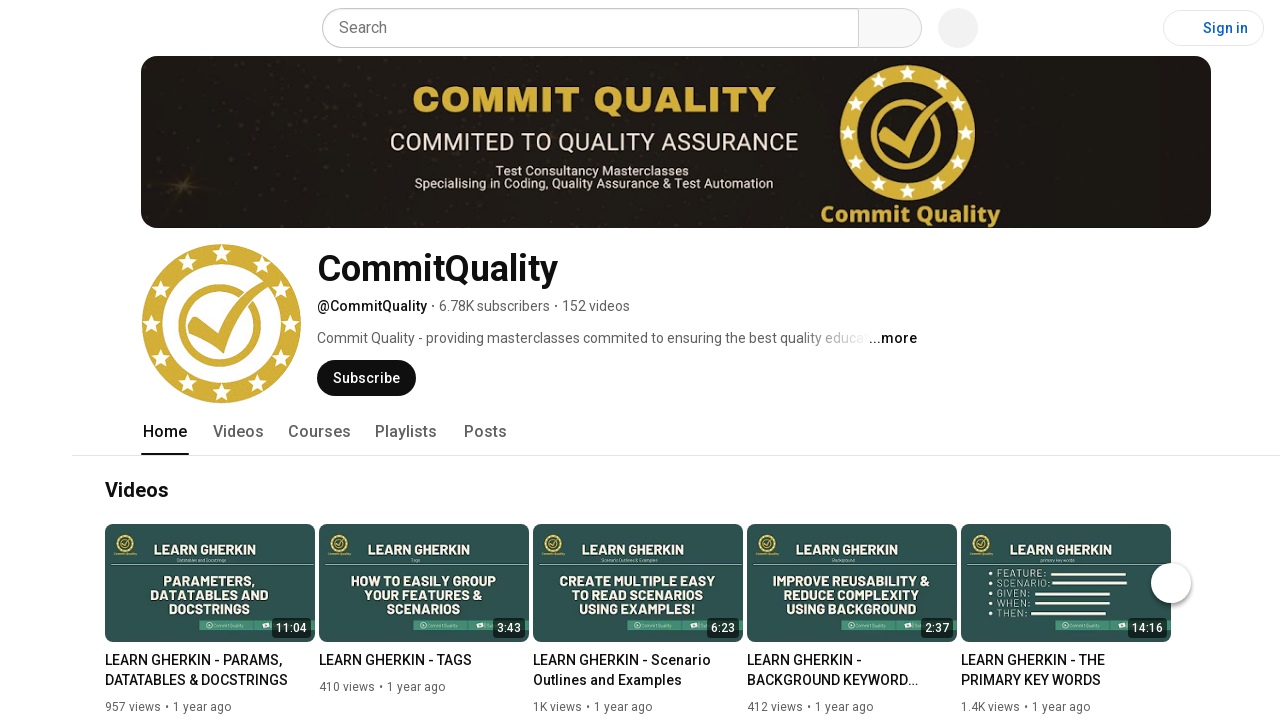

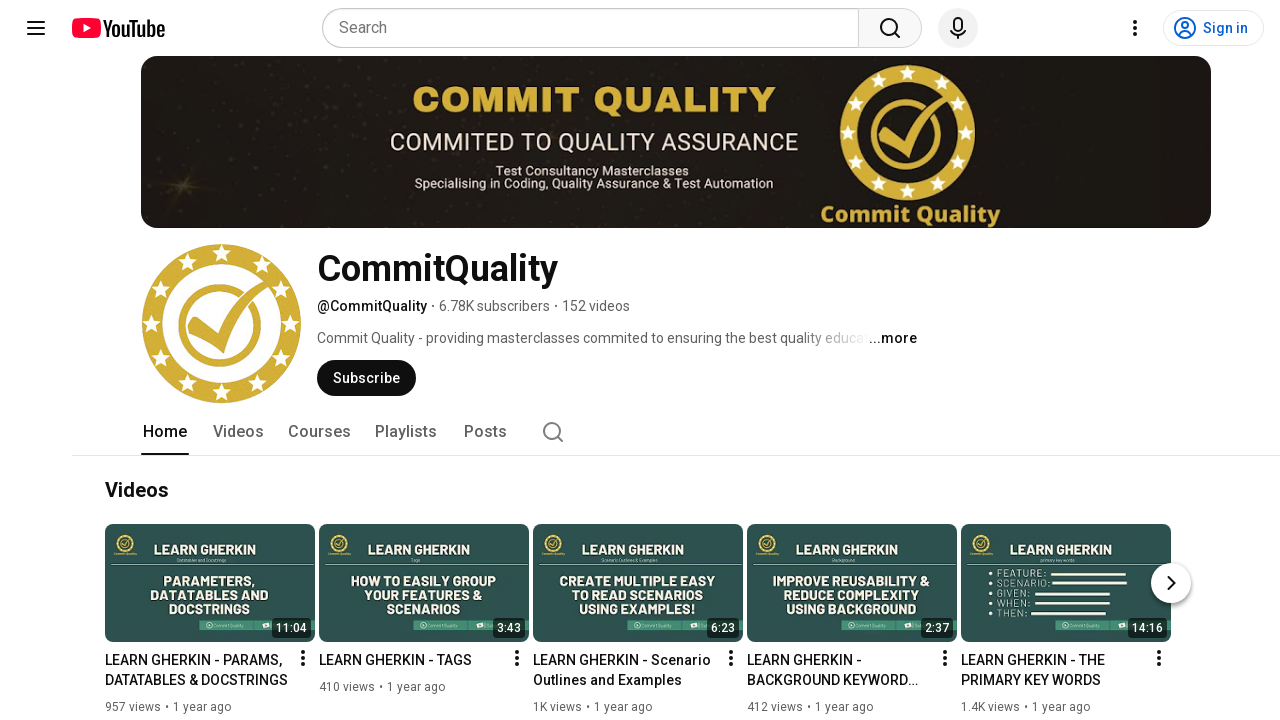